Tests slider functionality by dragging the slider handle 400 pixels to the right using mouse actions on the jQuery UI slider demo page.

Starting URL: https://jqueryui.com/resources/demos/slider/default.html

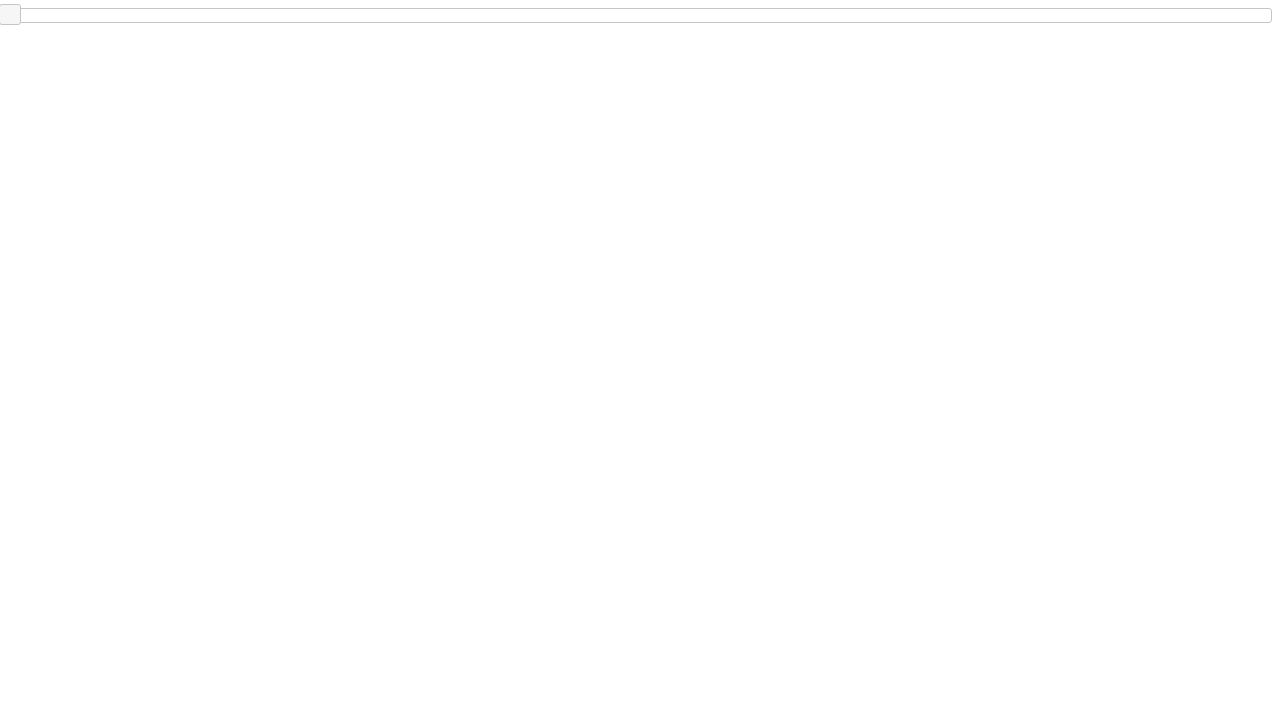

Navigated to jQuery UI slider demo page
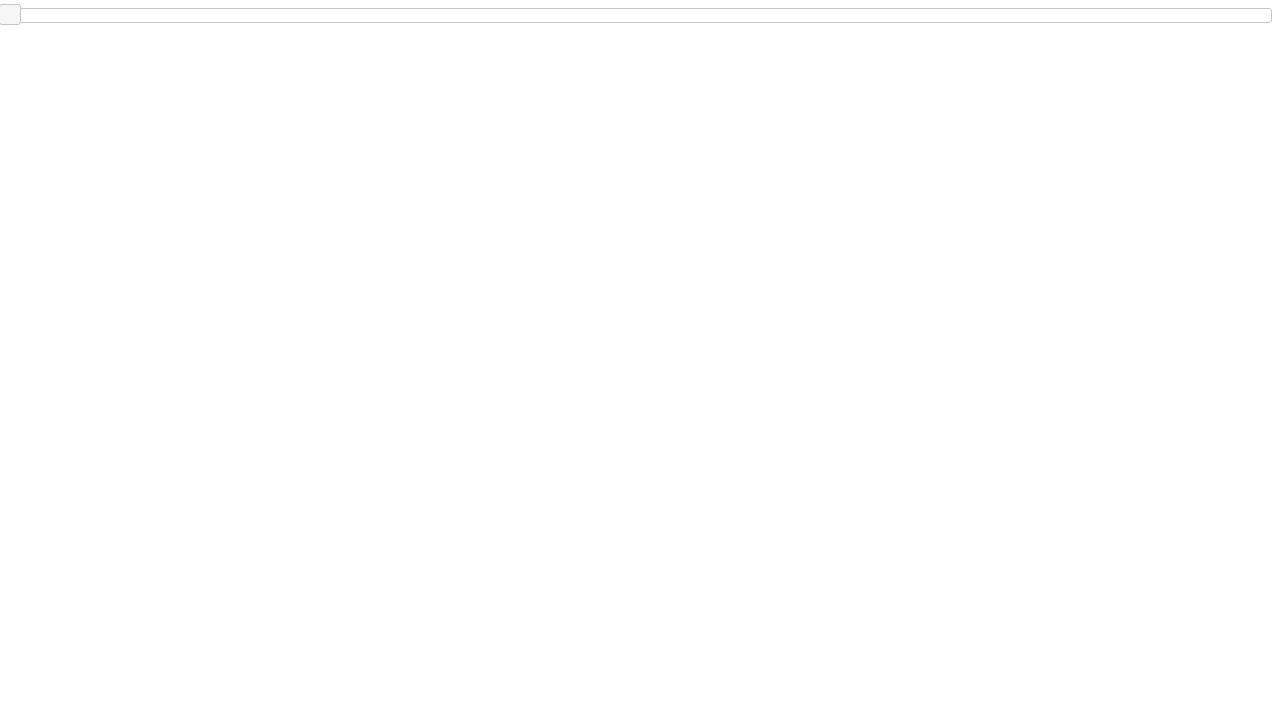

Slider handle element appeared on the page
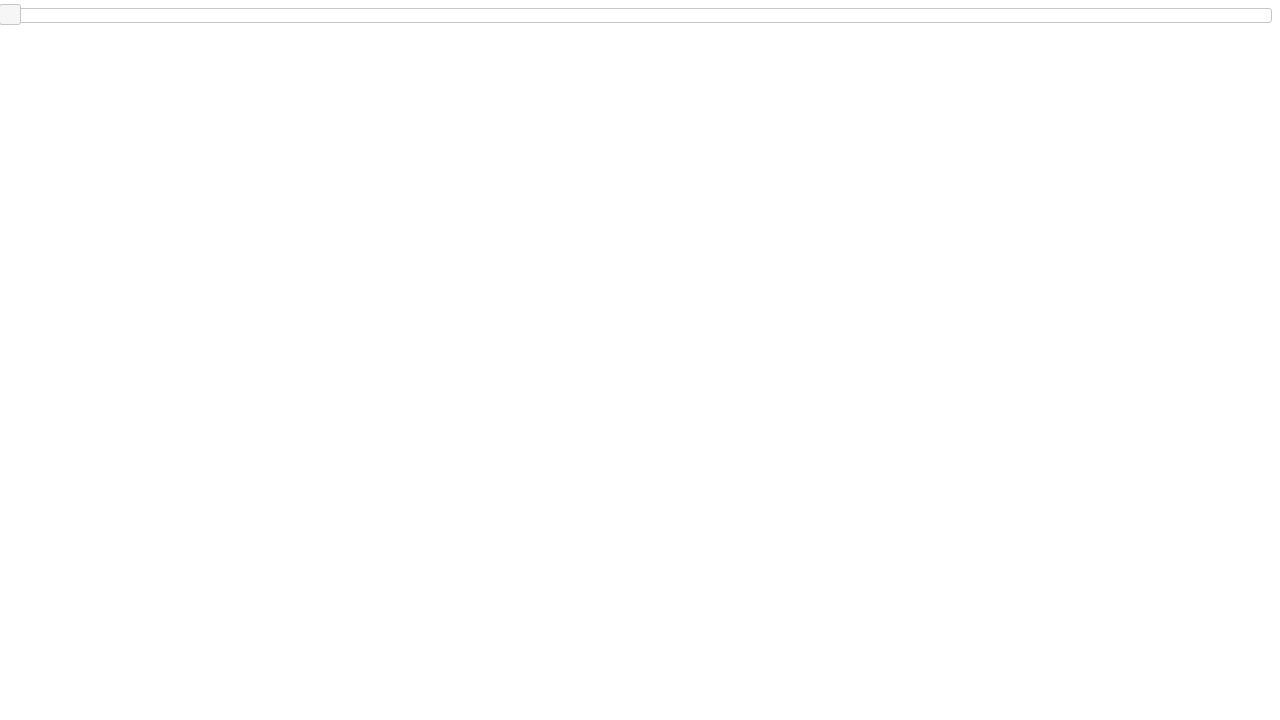

Retrieved bounding box coordinates of slider handle
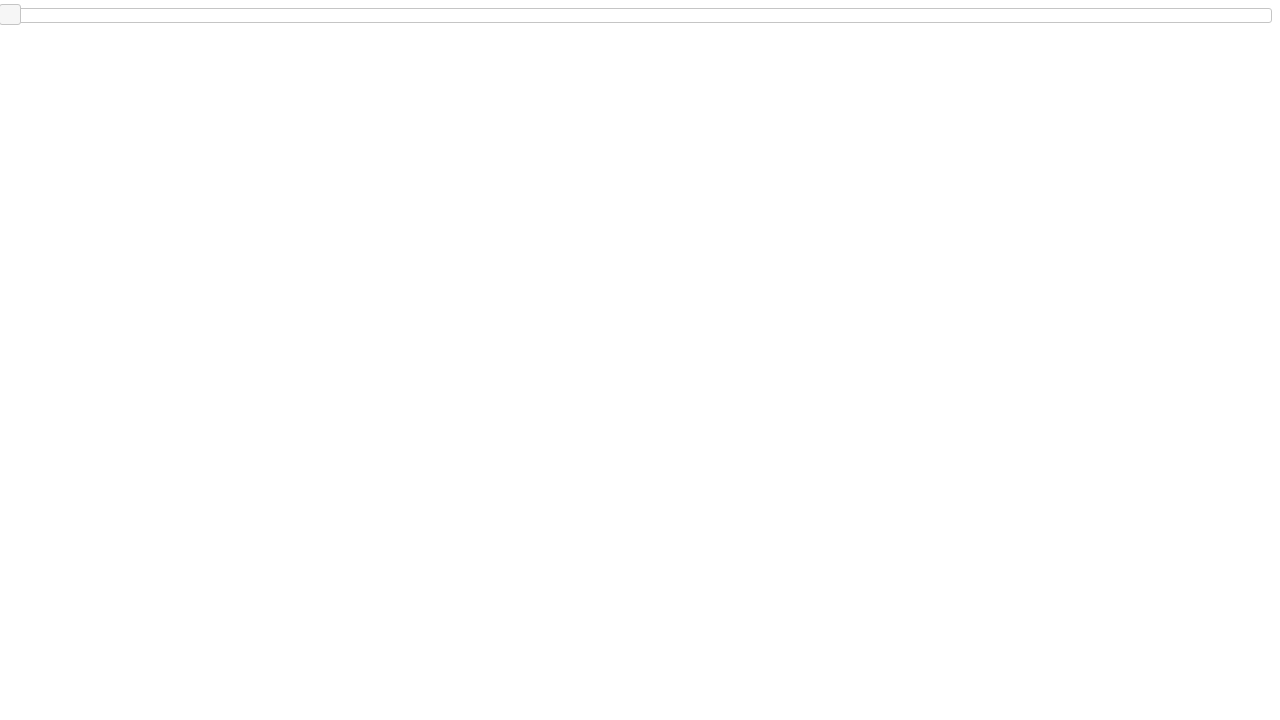

Moved mouse to center of slider handle at (10, 15)
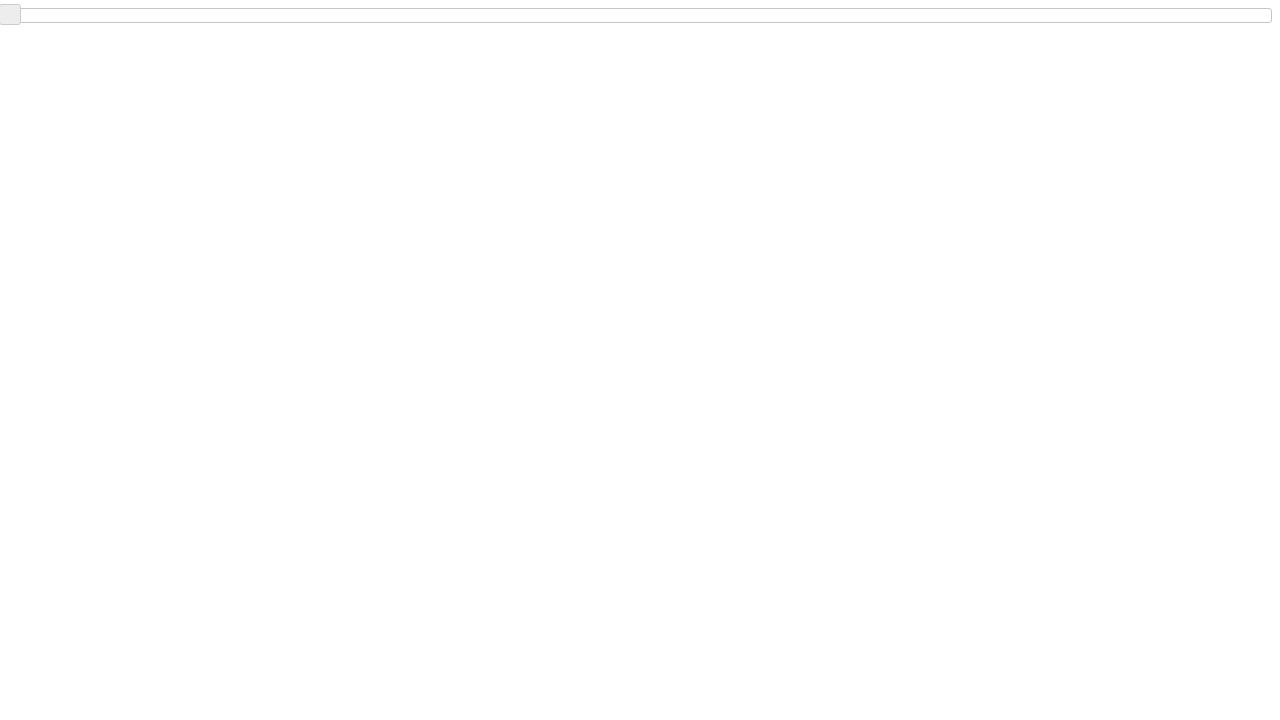

Pressed down mouse button on slider handle at (10, 15)
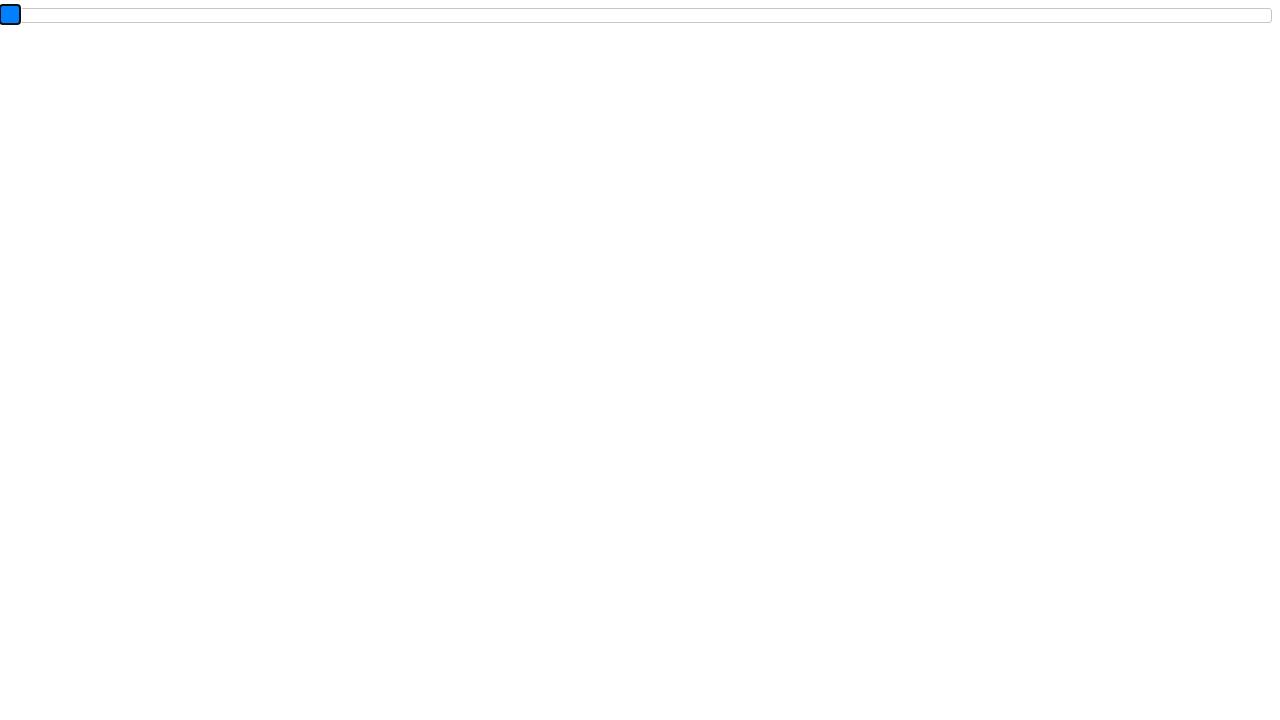

Dragged slider handle 400 pixels to the right at (410, 15)
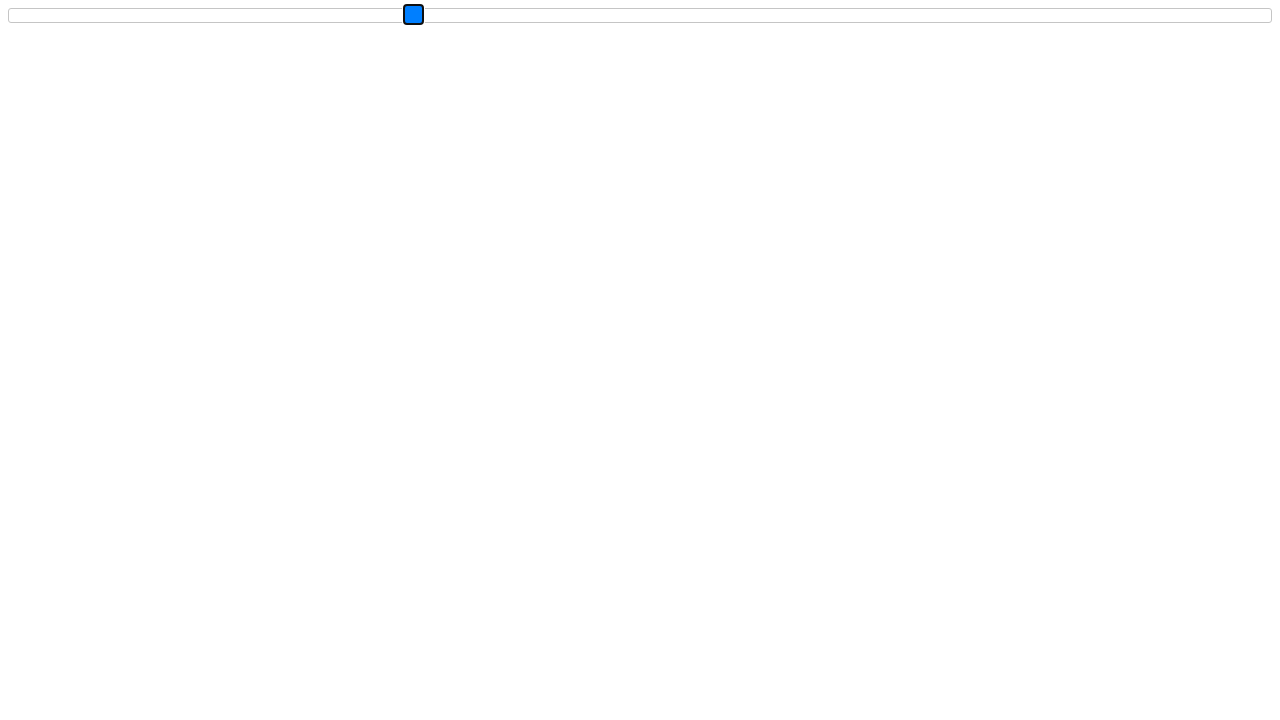

Released mouse button after dragging slider at (410, 15)
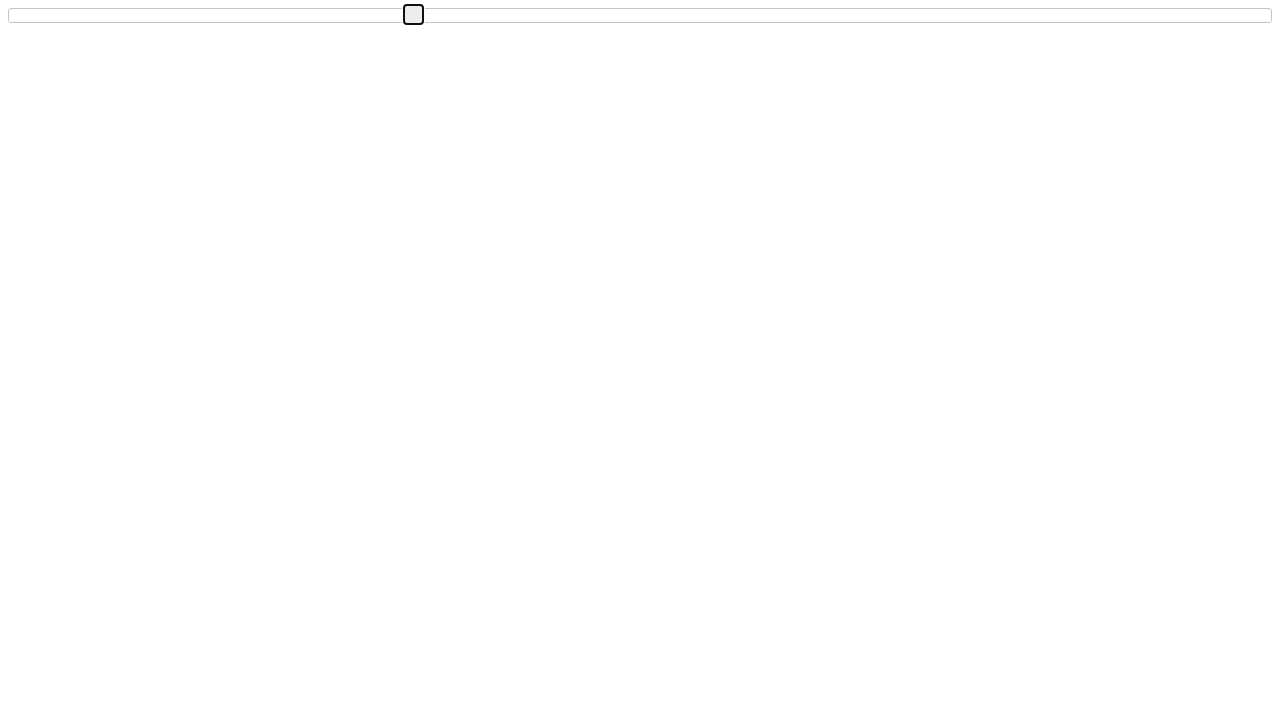

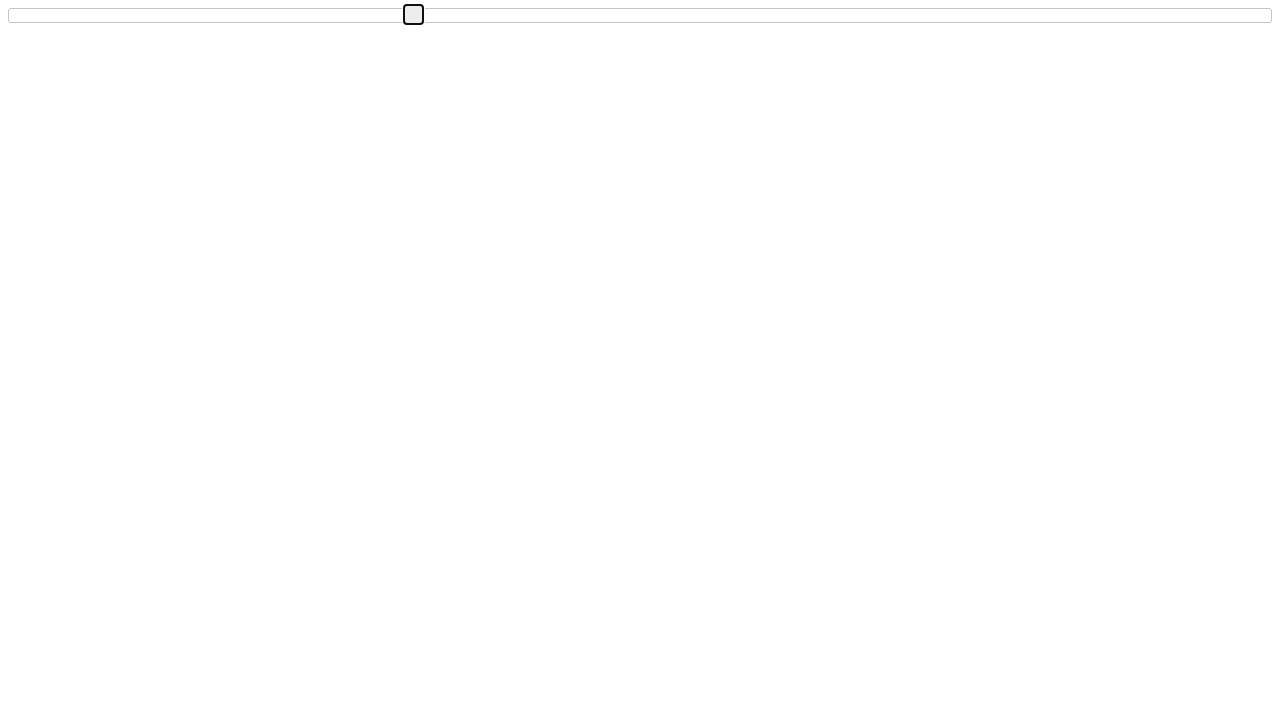